Opens the MoneyControl financial news website homepage and verifies it loads successfully

Starting URL: https://www.moneycontrol.com/

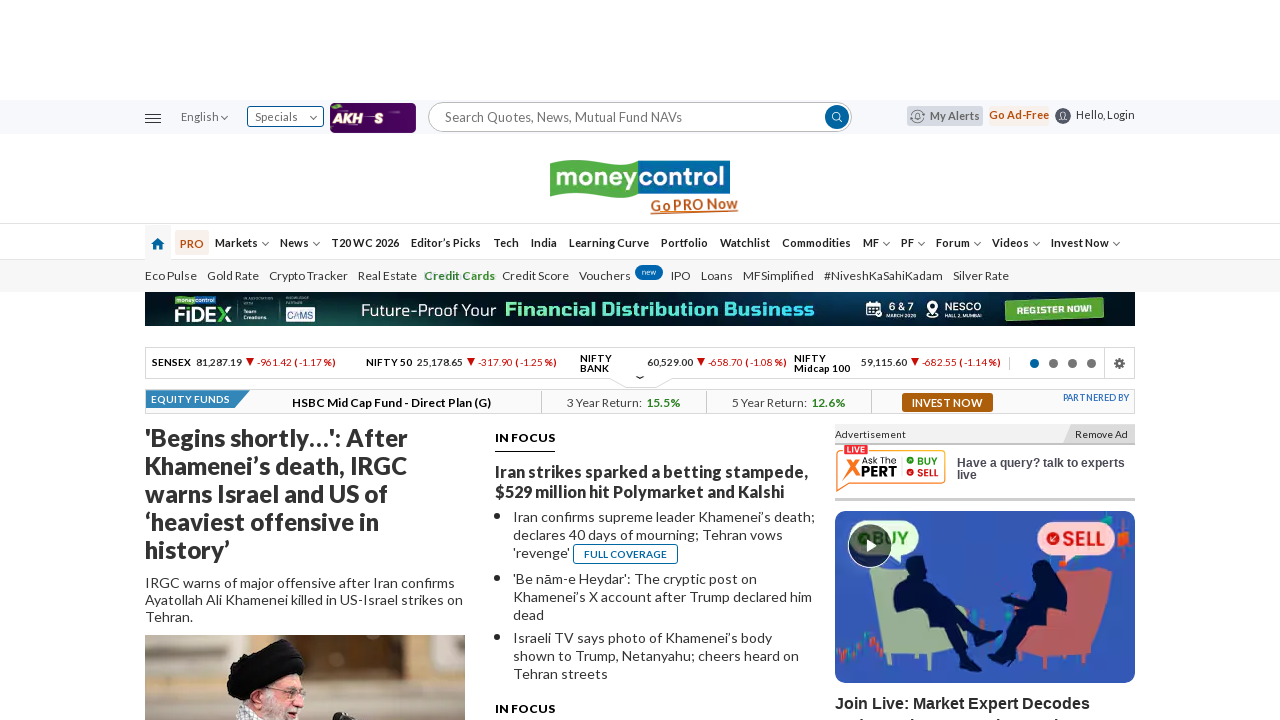

Waited for DOM content to load on MoneyControl homepage
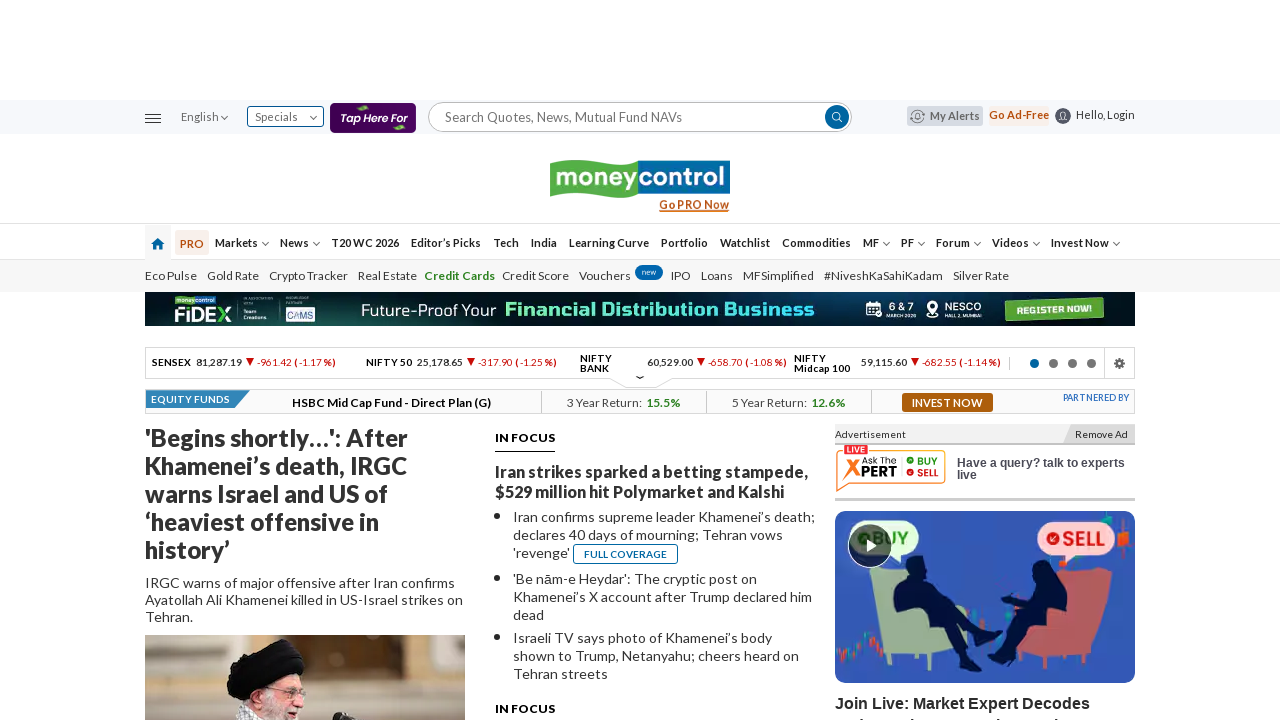

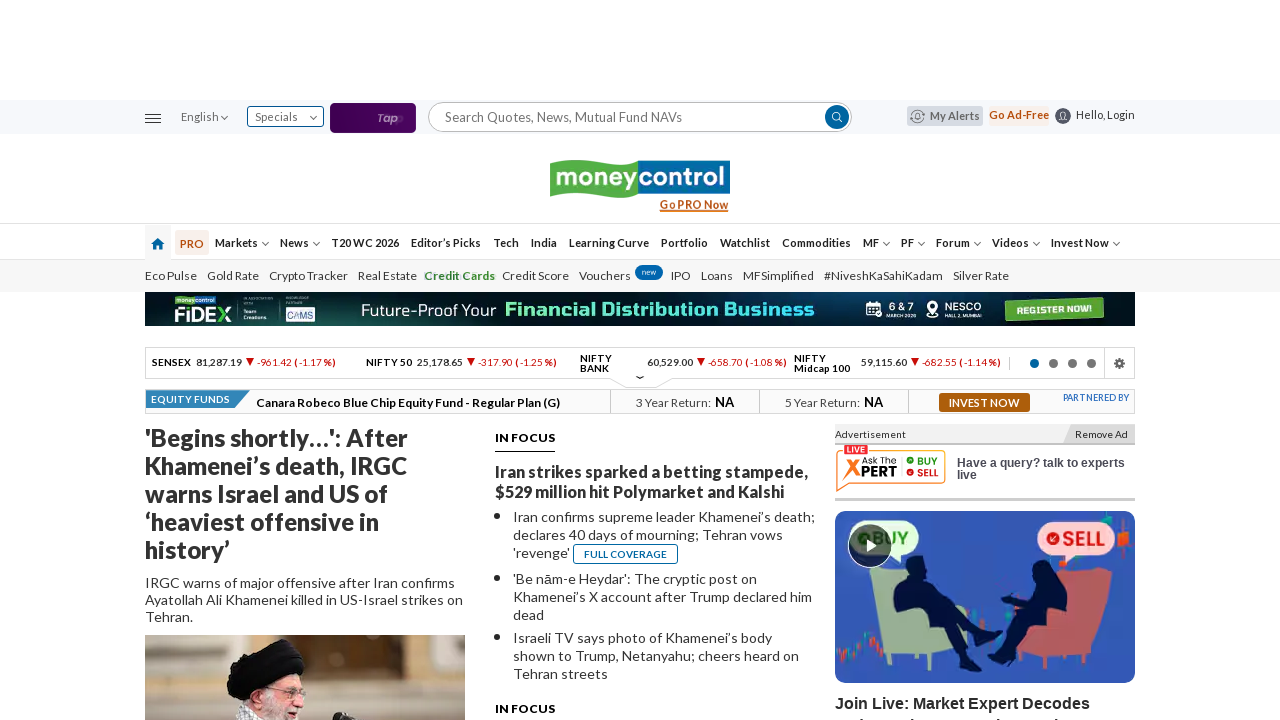